Tests dynamic loading functionality by clicking on a hidden element example, triggering the start button, and waiting for the hidden text to become visible

Starting URL: https://the-internet.herokuapp.com/dynamic_loading

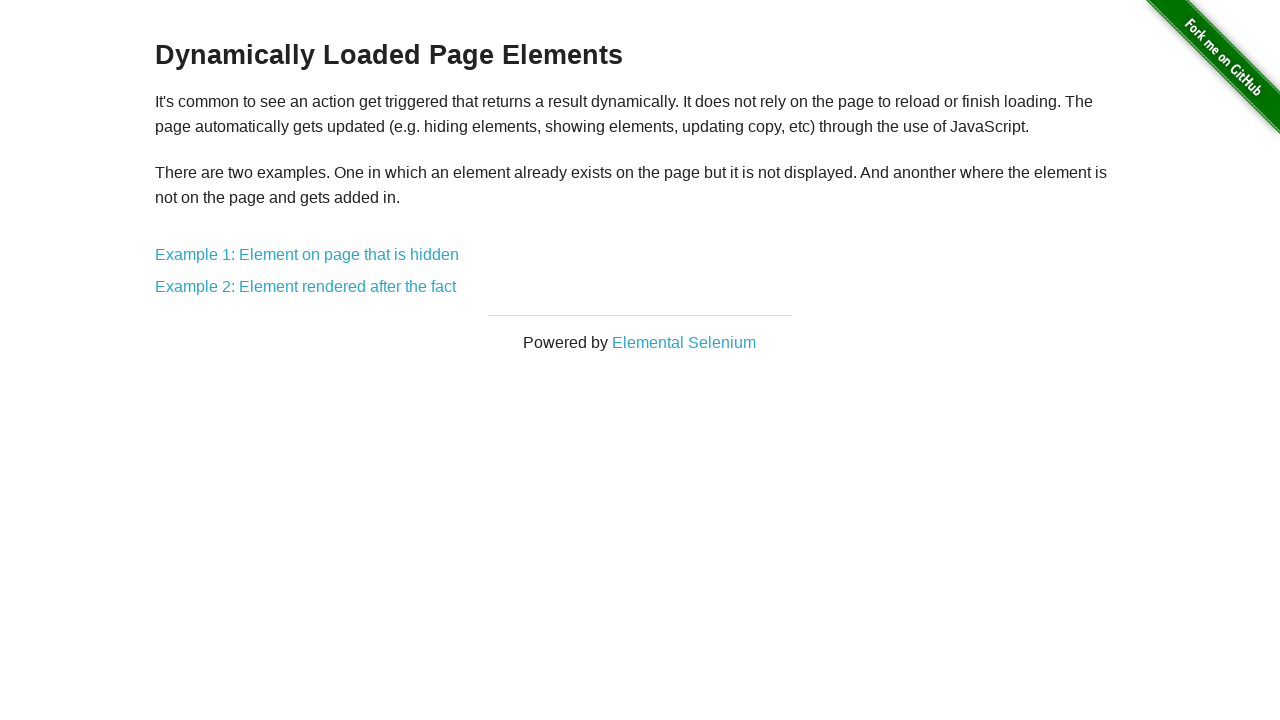

Clicked on 'Example 1: Element on page that is hidden' link at (307, 255) on text=Example 1: Element on page that is hidden
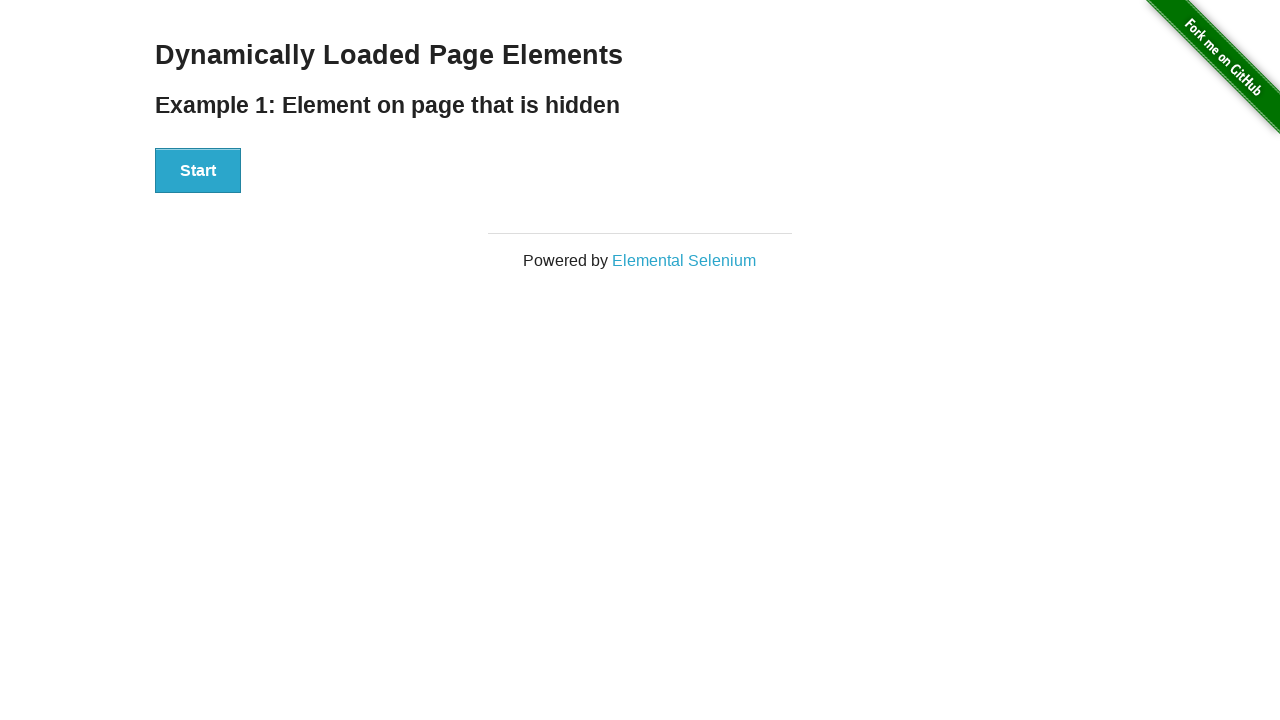

Clicked the Start button to trigger dynamic loading at (198, 171) on div[id='start'] button
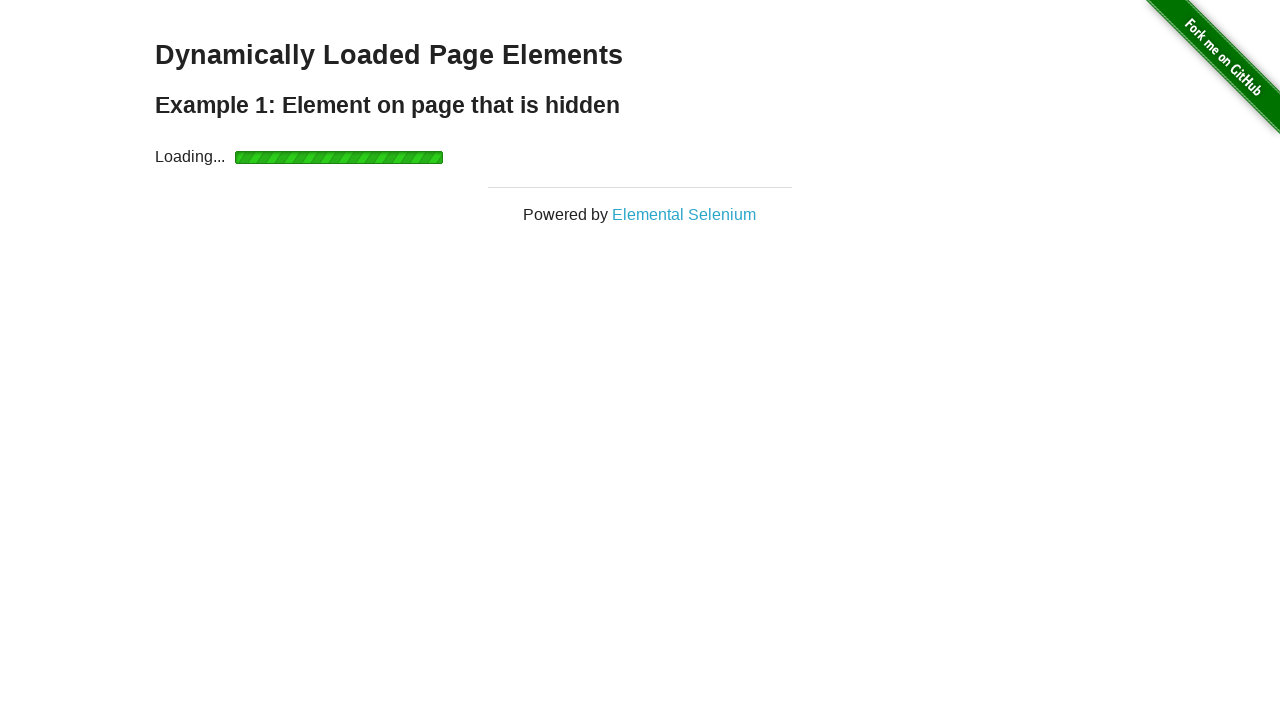

Hidden text became visible after dynamic loading
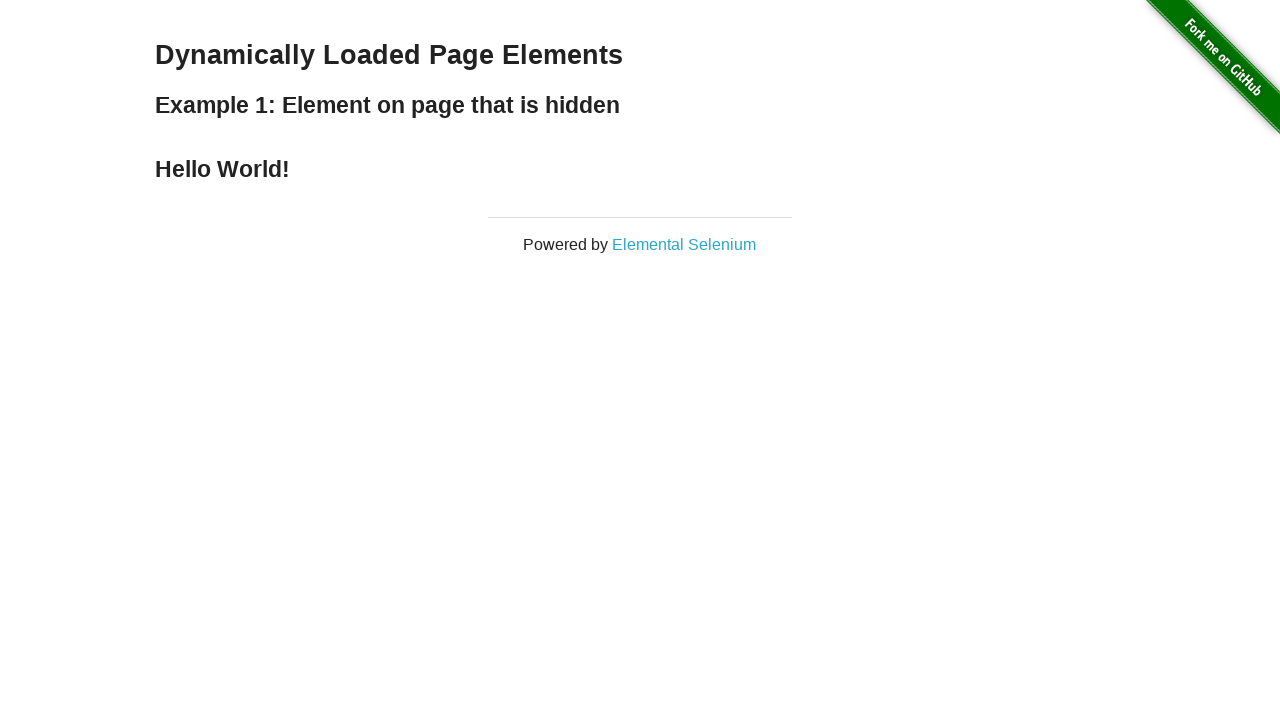

Retrieved text content: Hello World!
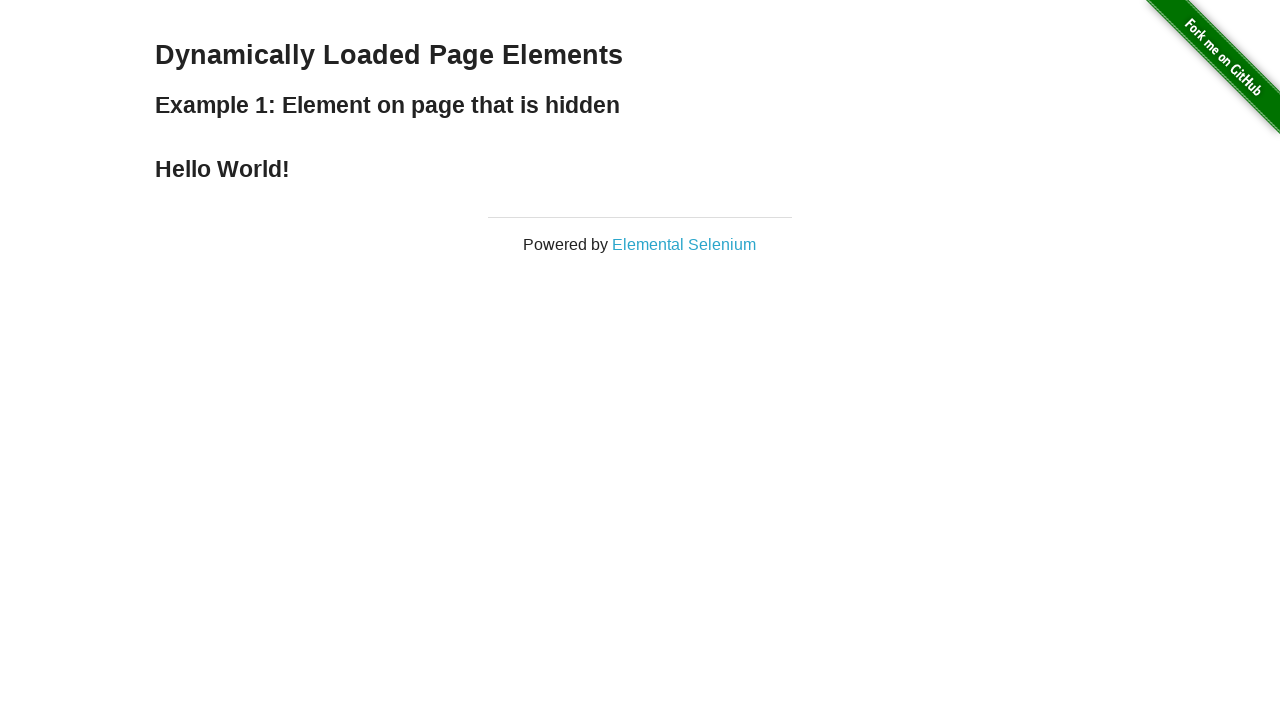

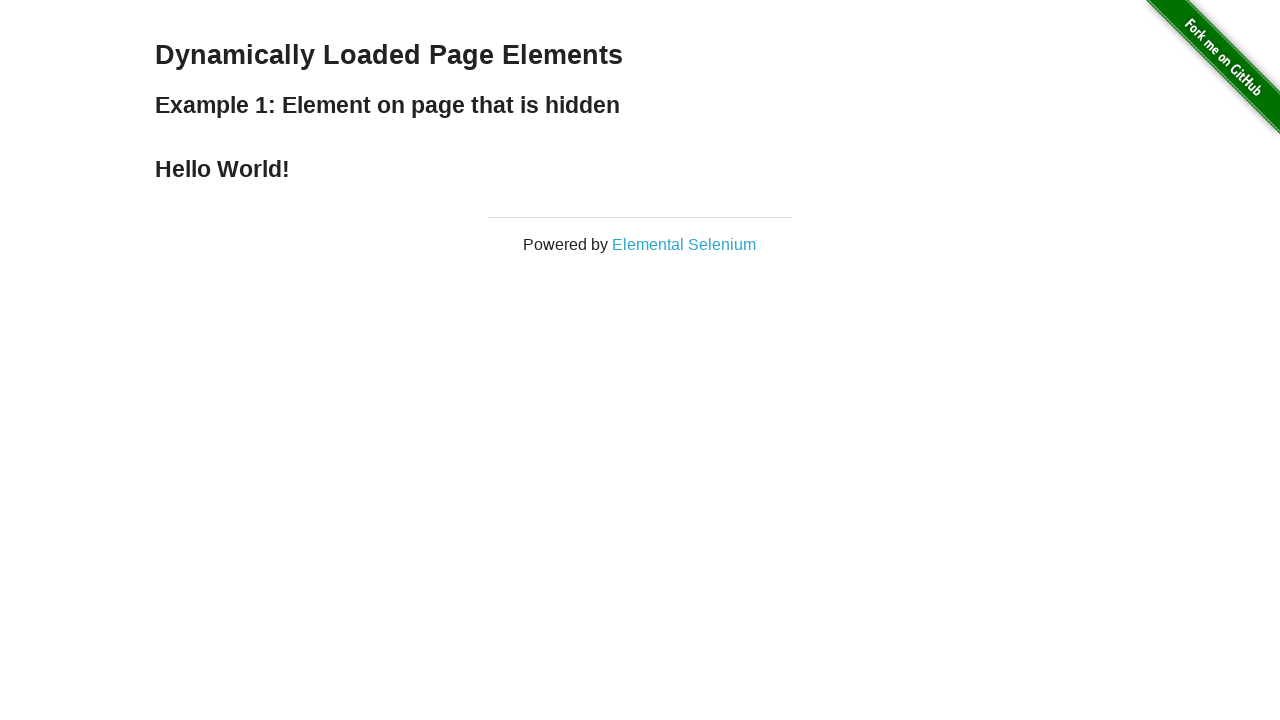